Fills out a complete practice form including personal information (name, email, gender, phone), date of birth selection, subjects, hobbies checkboxes, address, state/city dropdowns, and submits the form to verify all values are correctly captured.

Starting URL: https://demoqa.com/automation-practice-form

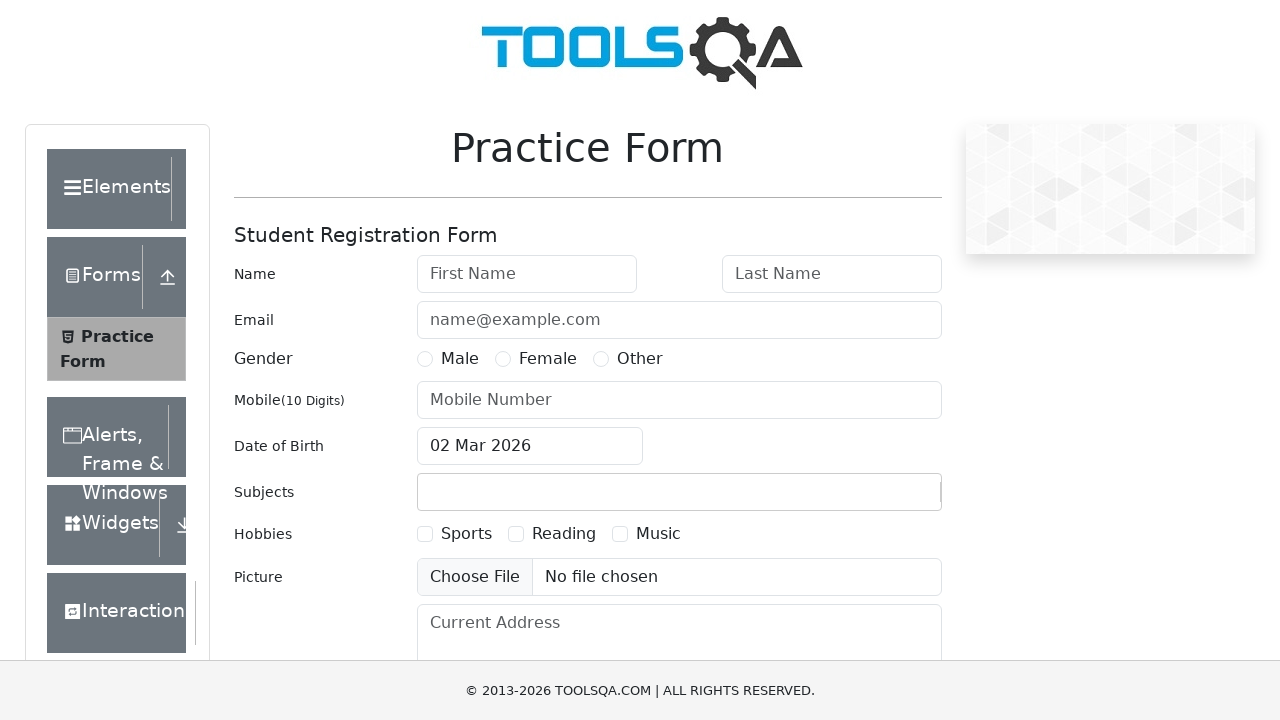

Filled first name field with 'Avram' on #firstName
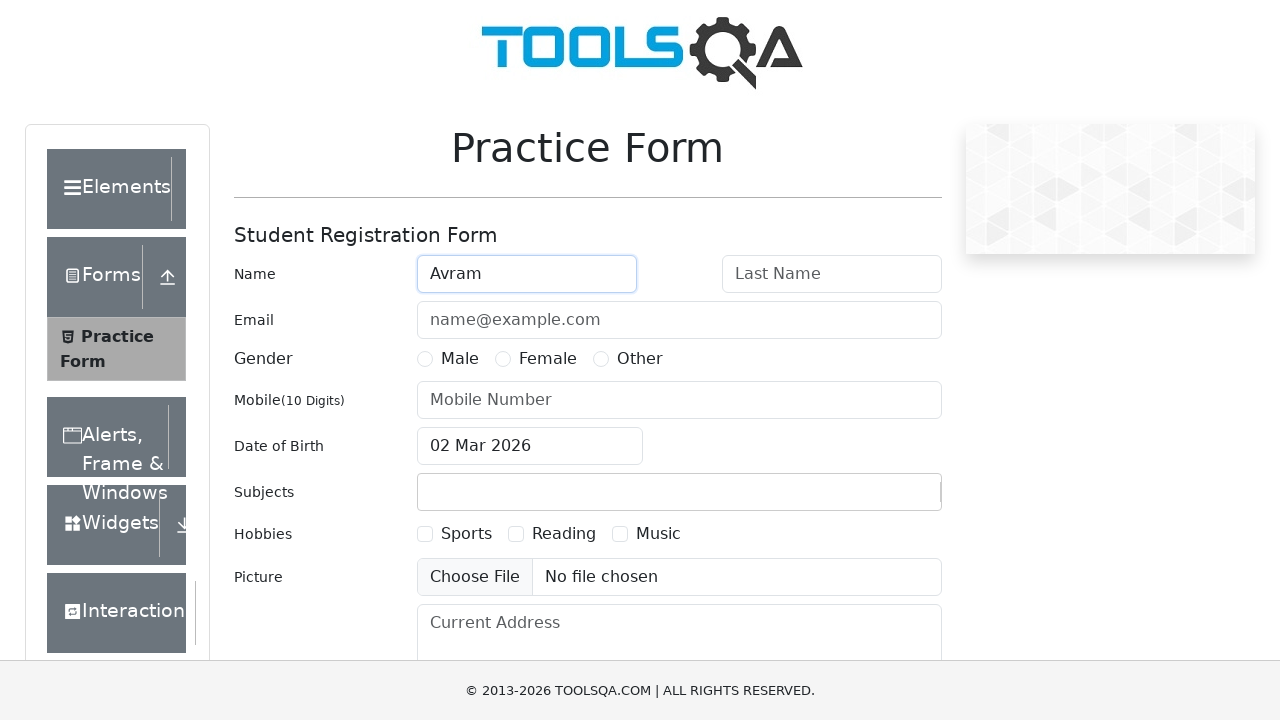

Filled last name field with 'Calin' on #lastName
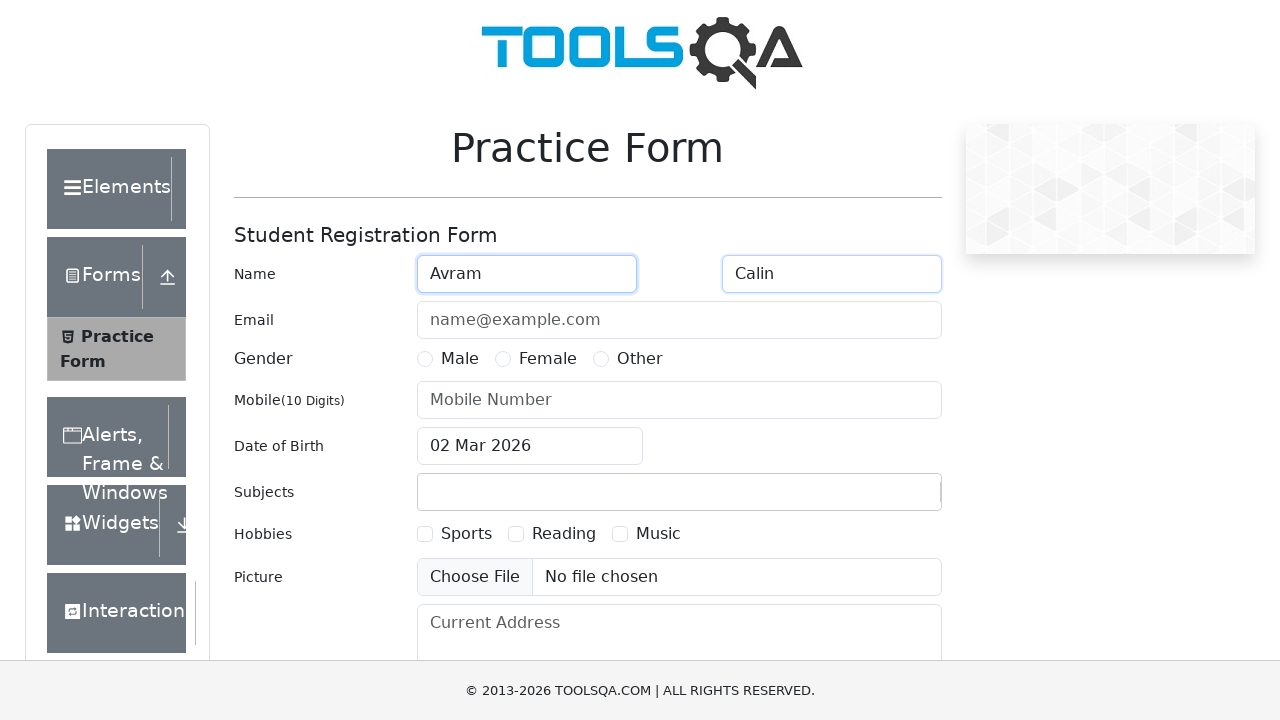

Filled email field with 'Calin@example.com' on #userEmail
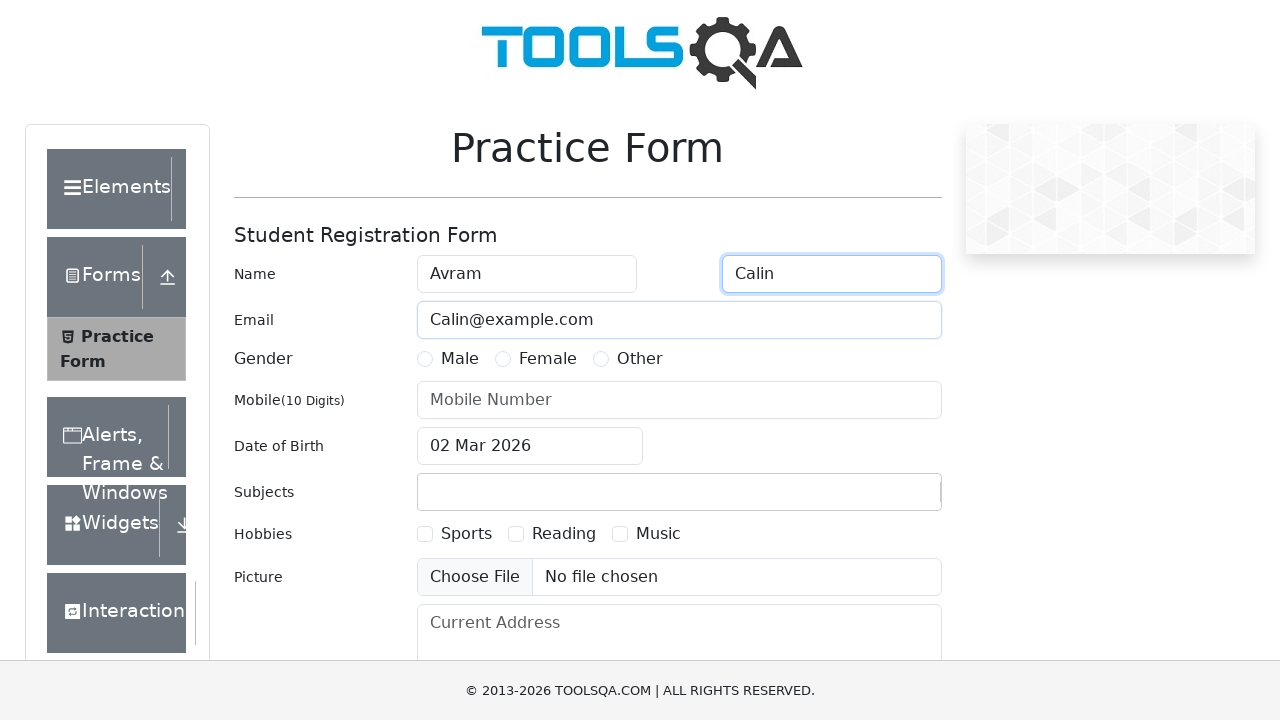

Selected Male gender option at (460, 359) on label[for='gender-radio-1']
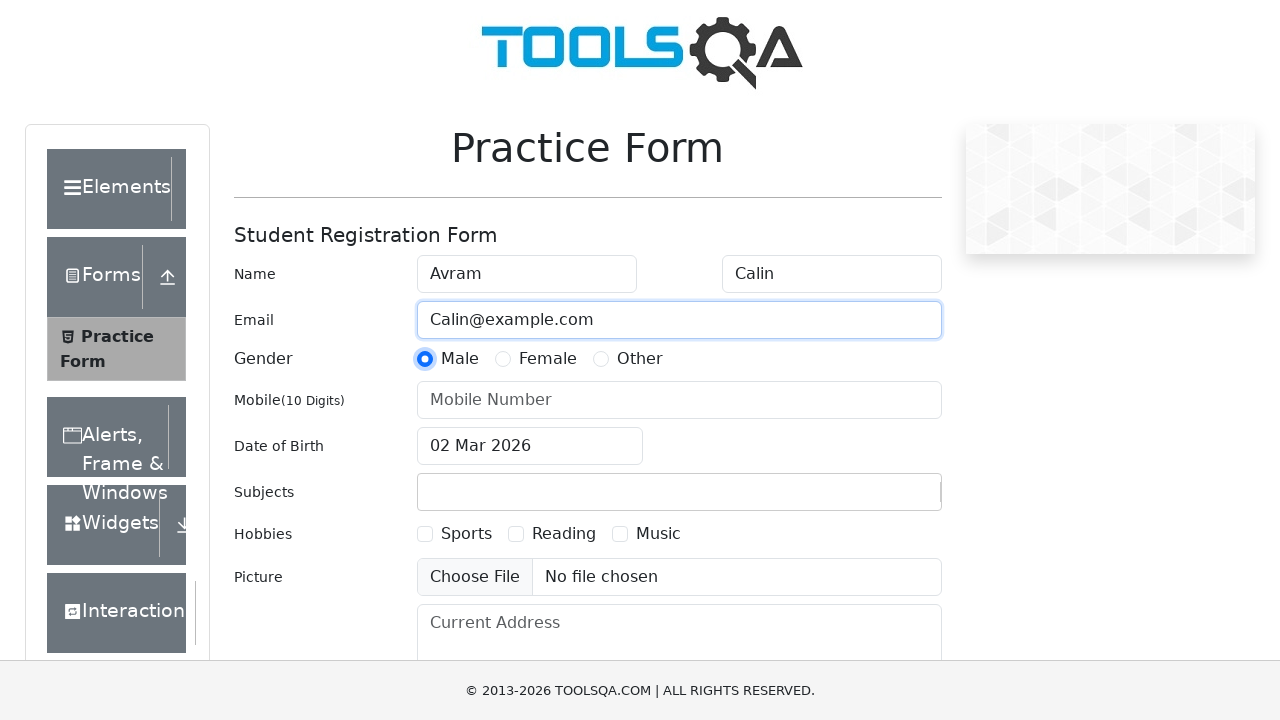

Filled phone number field with '0775432444' on #userNumber
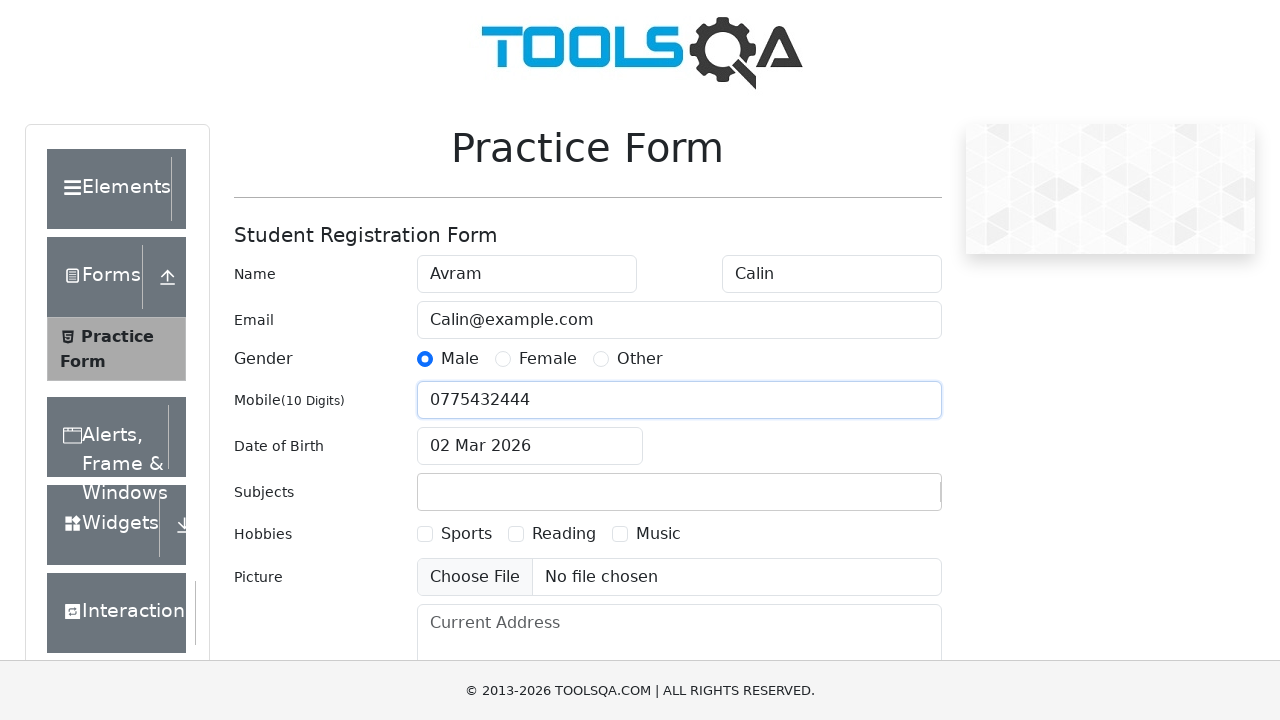

Clicked date of birth input to open calendar at (530, 446) on #dateOfBirthInput
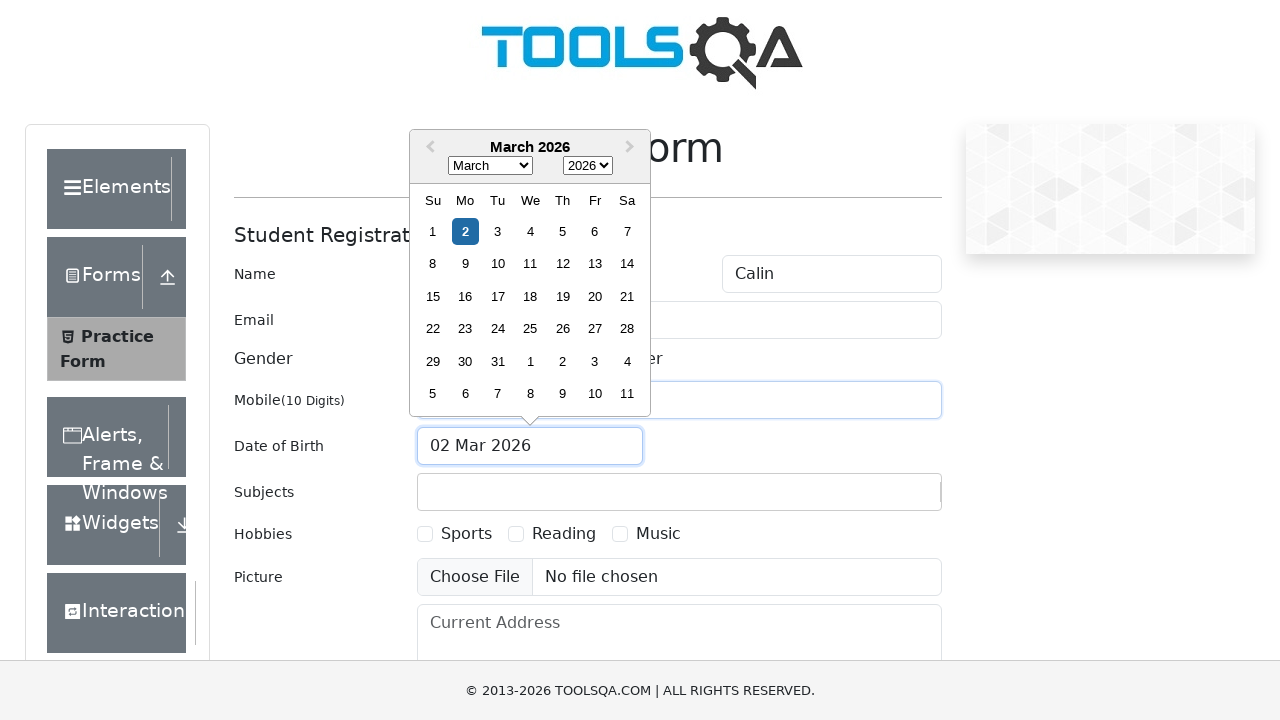

Selected April from month dropdown on select.react-datepicker__month-select
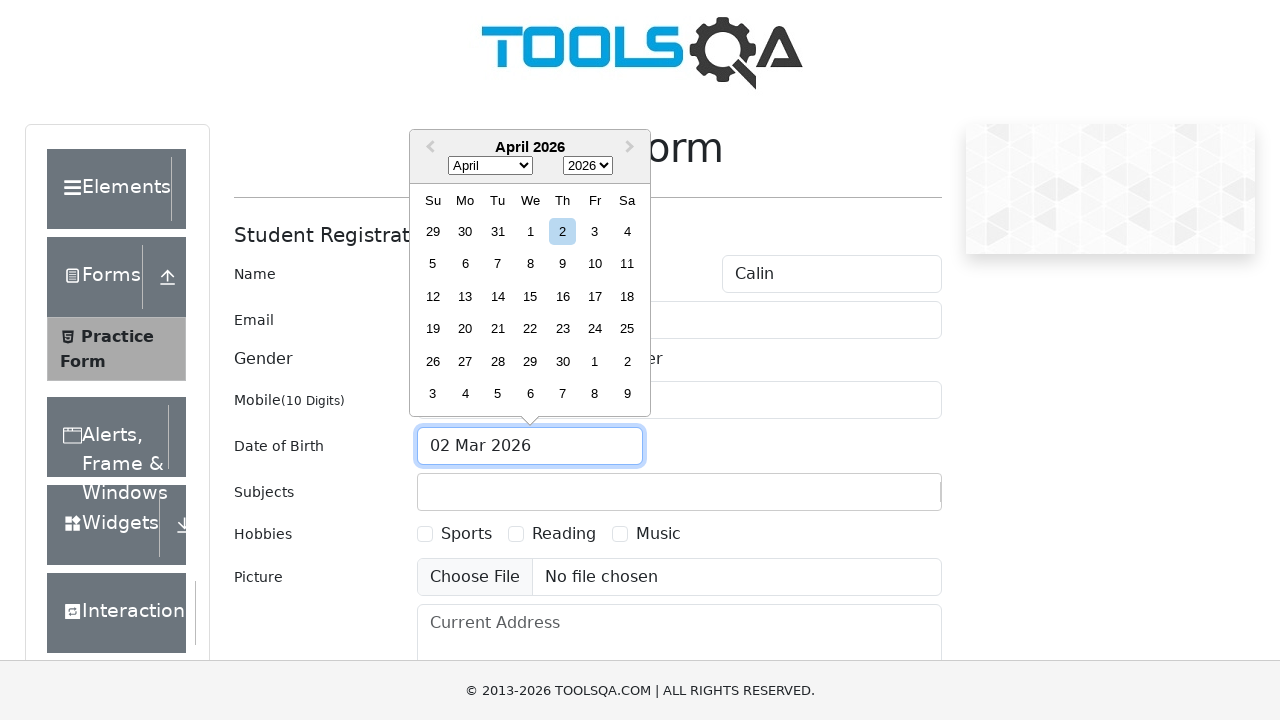

Selected 2022 from year dropdown on select.react-datepicker__year-select
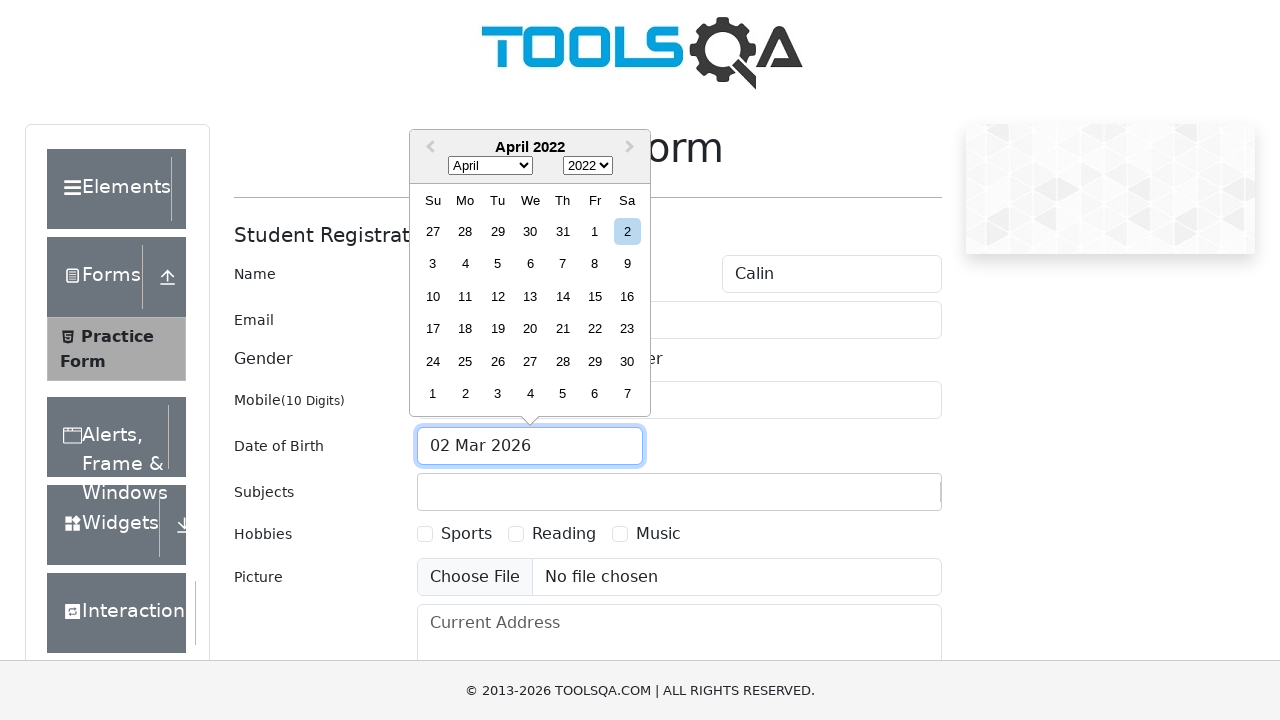

Selected day 14 from calendar at (562, 296) on div.react-datepicker__day--014:not(.react-datepicker__day--outside-month)
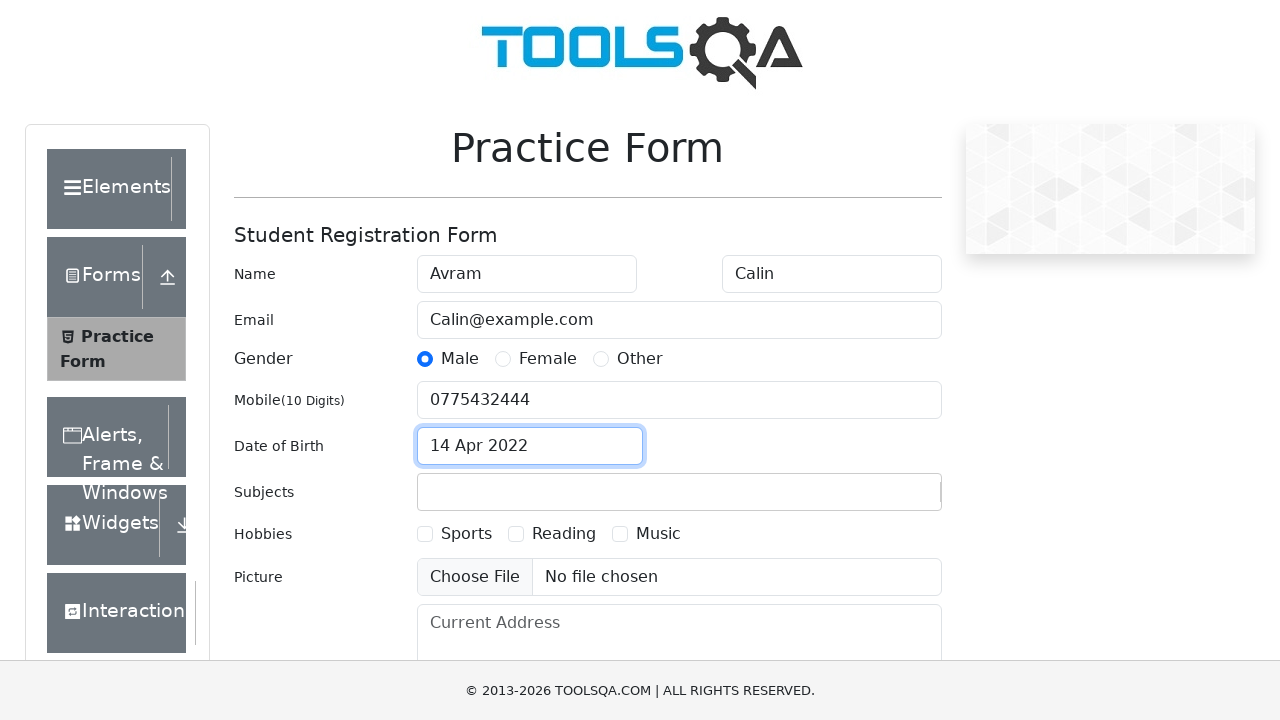

Filled subjects input with 'Maths' on #subjectsInput
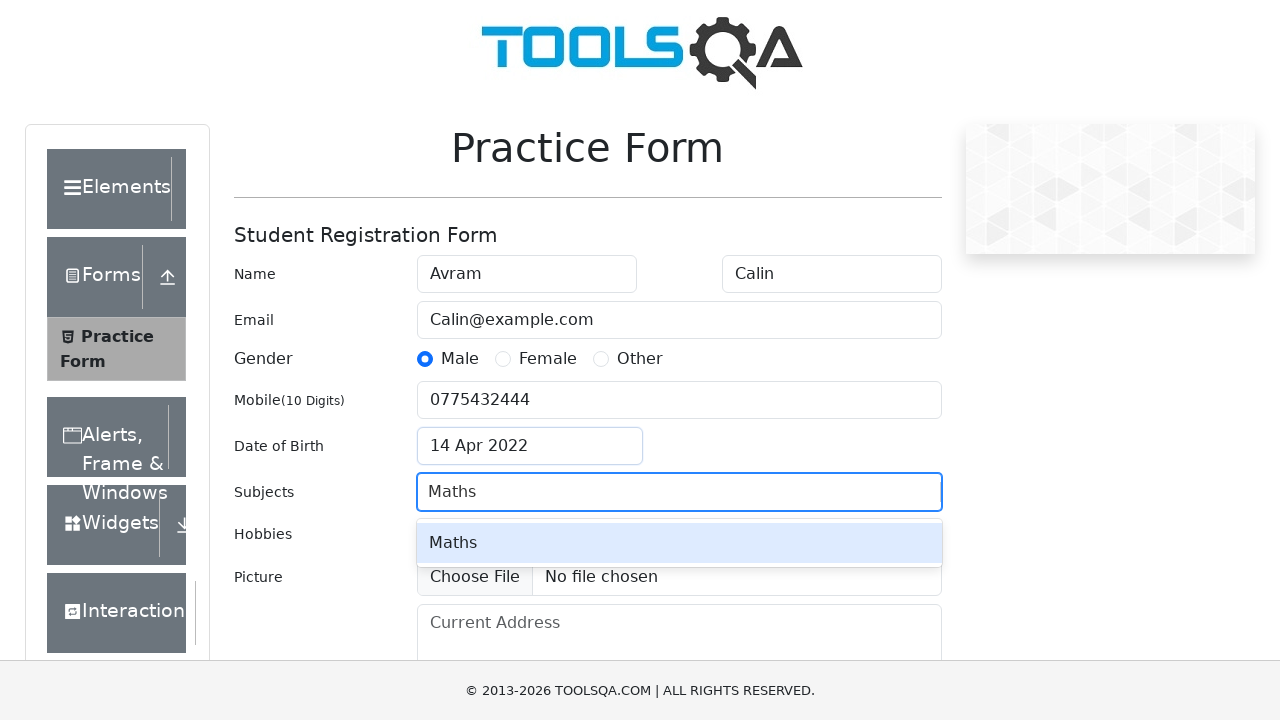

Pressed Enter to add Maths subject on #subjectsInput
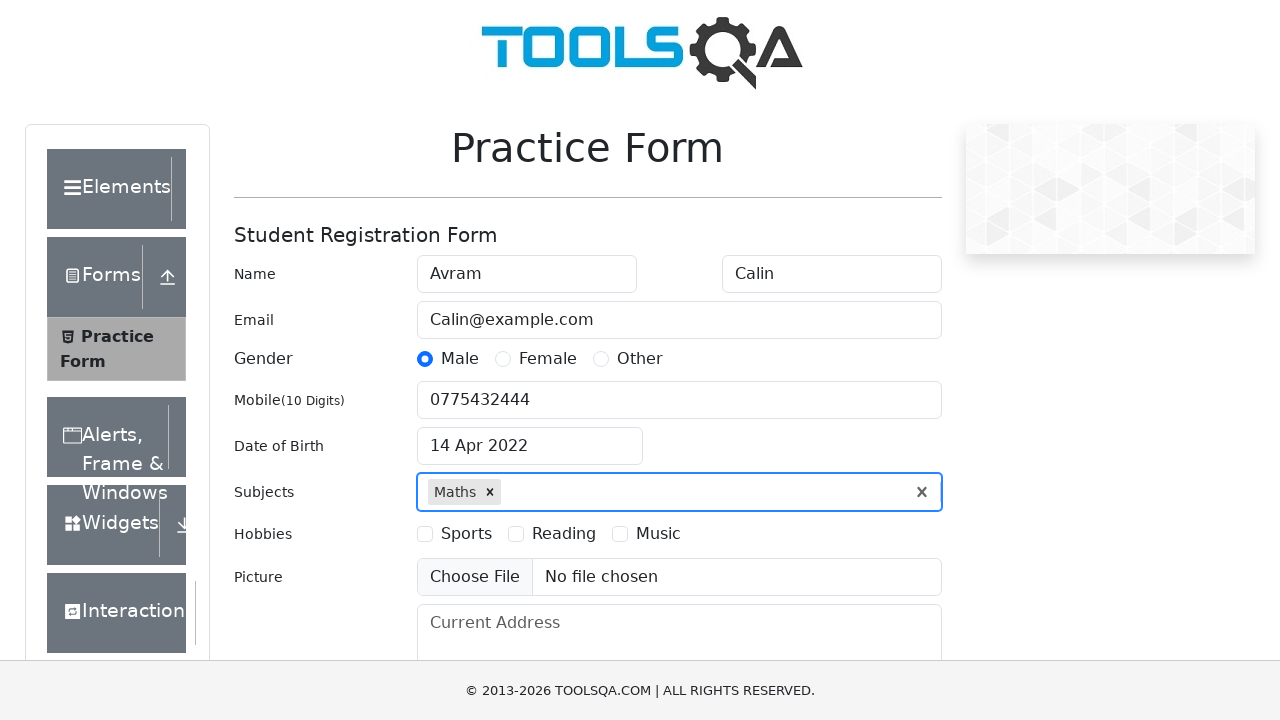

Filled subjects input with 'Physics' on #subjectsInput
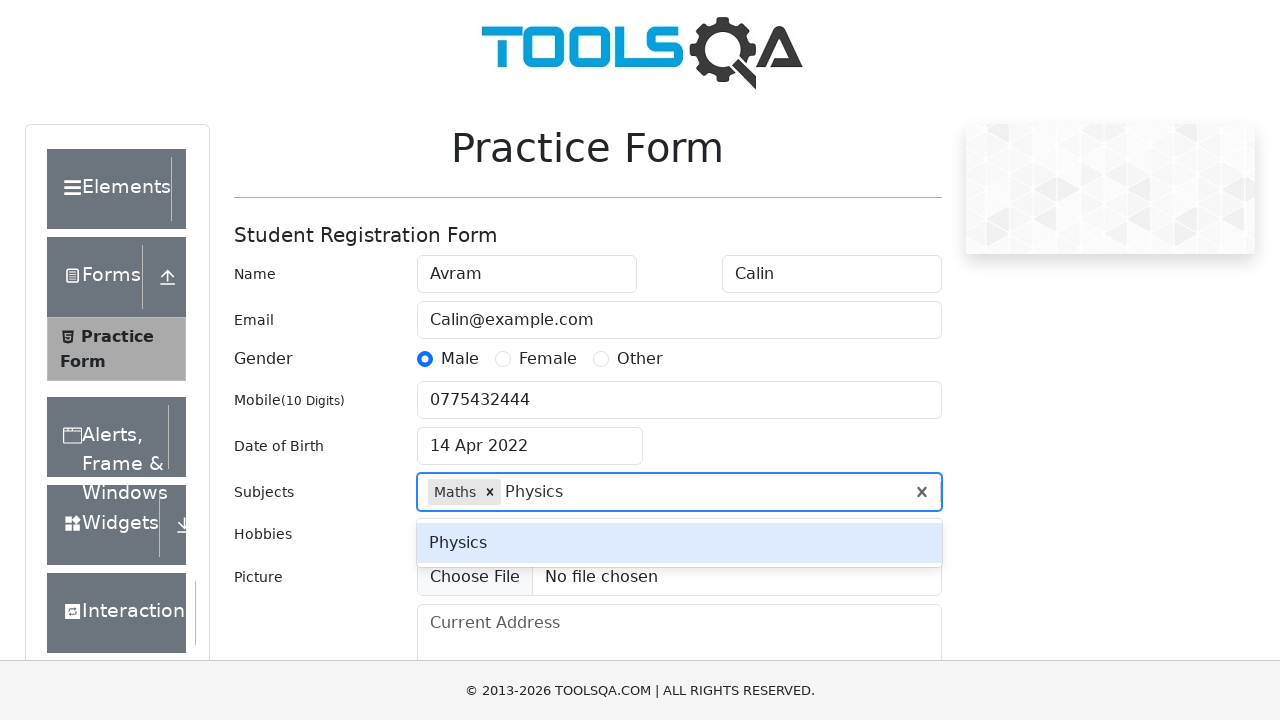

Pressed Enter to add Physics subject on #subjectsInput
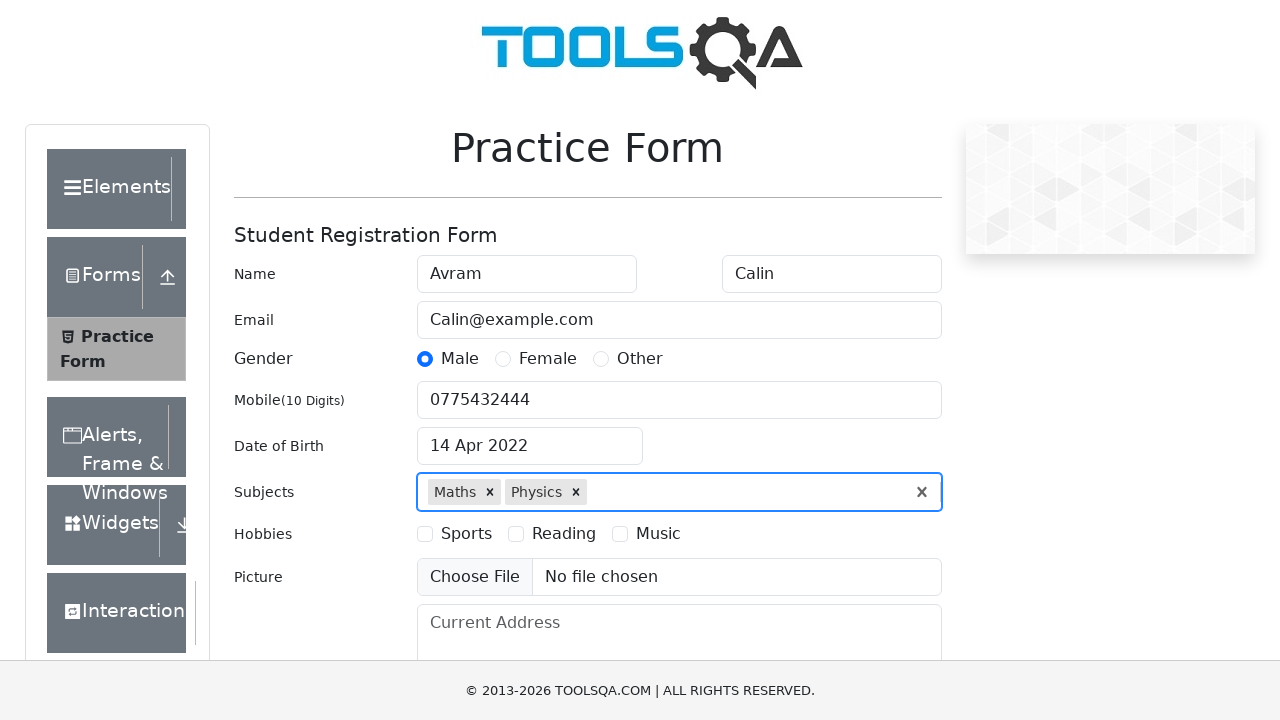

Checked Sports hobby checkbox at (466, 534) on label[for='hobbies-checkbox-1']
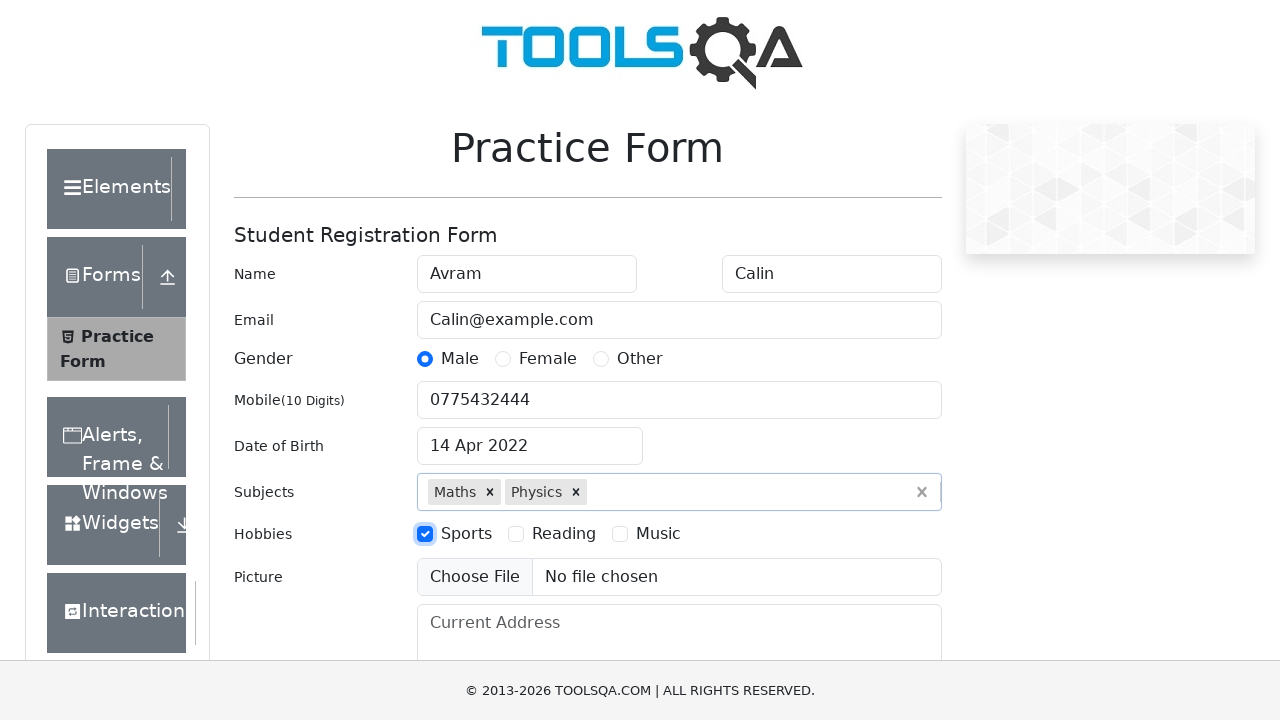

Checked Reading hobby checkbox at (564, 534) on label[for='hobbies-checkbox-2']
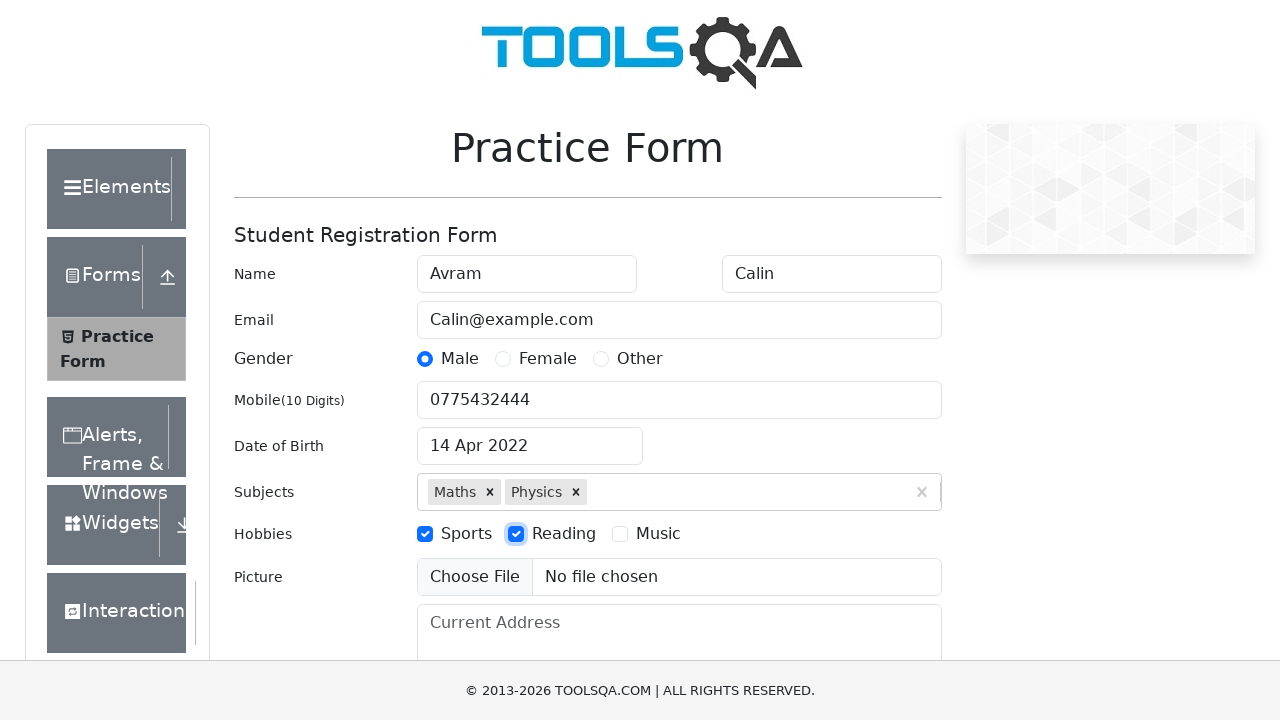

Checked Music hobby checkbox at (658, 534) on label[for='hobbies-checkbox-3']
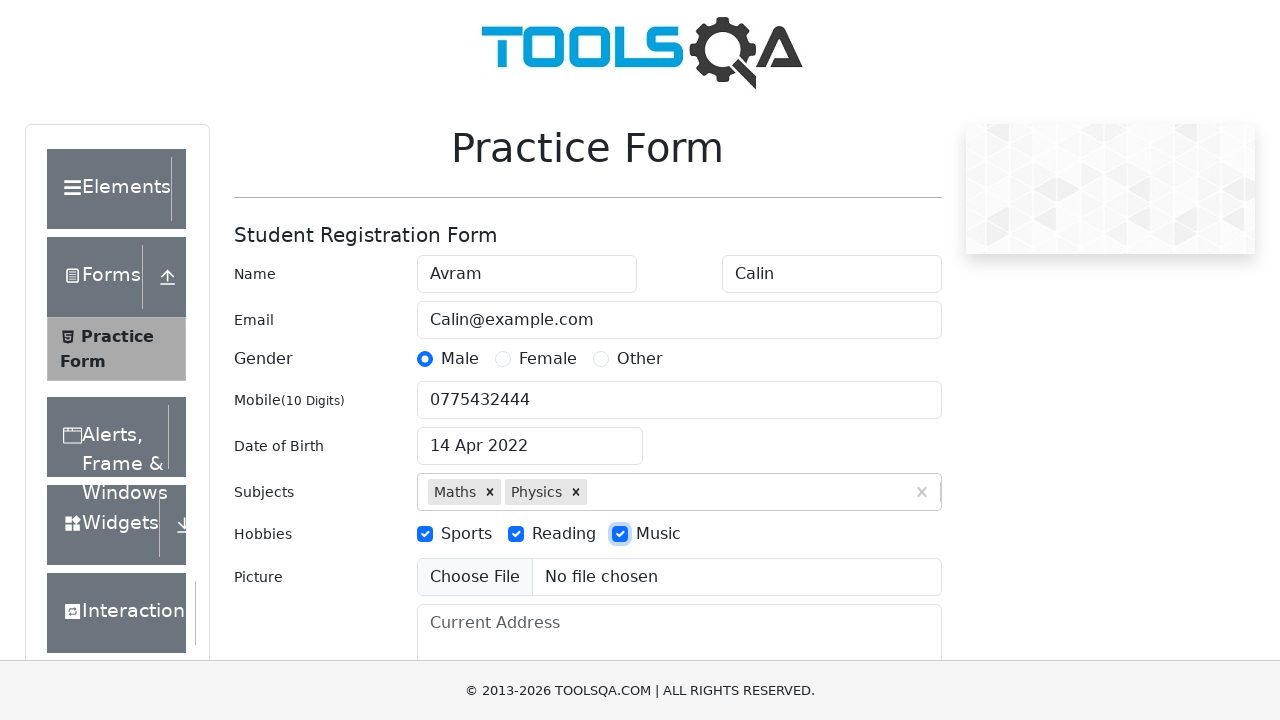

Filled address field with 'Targu Mures' on #currentAddress
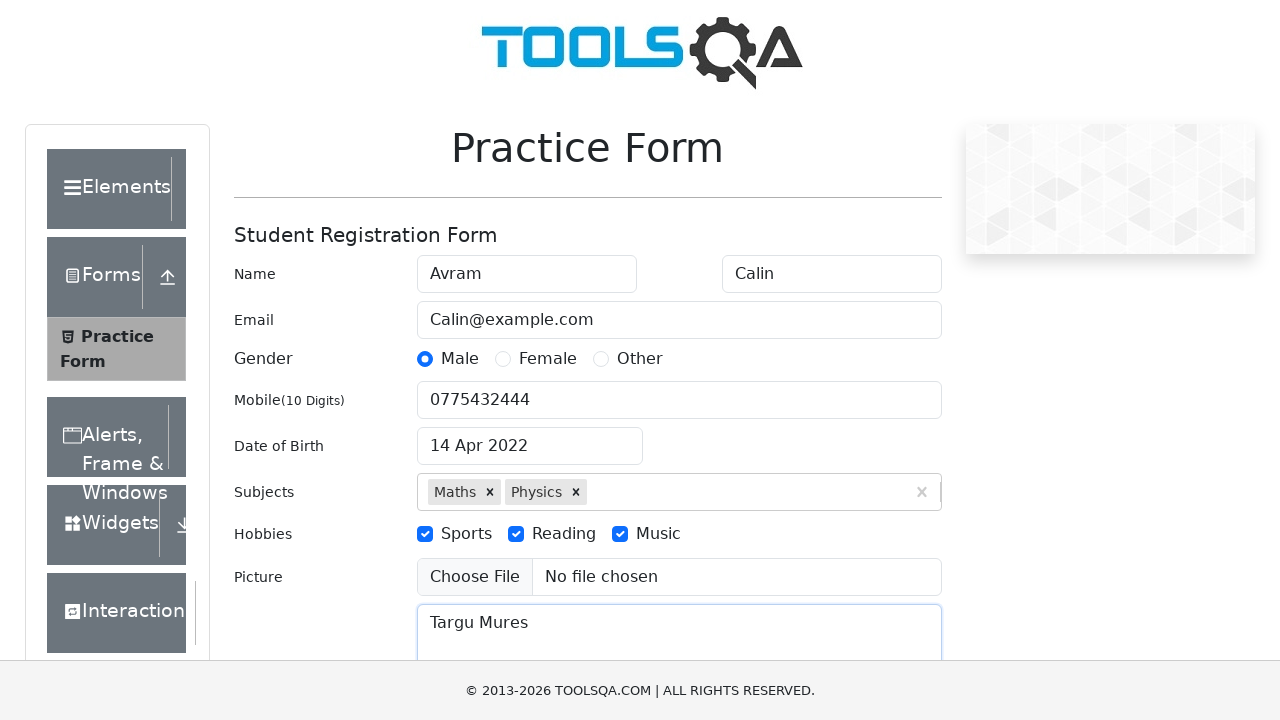

Filled state input with 'NCR' on #react-select-3-input
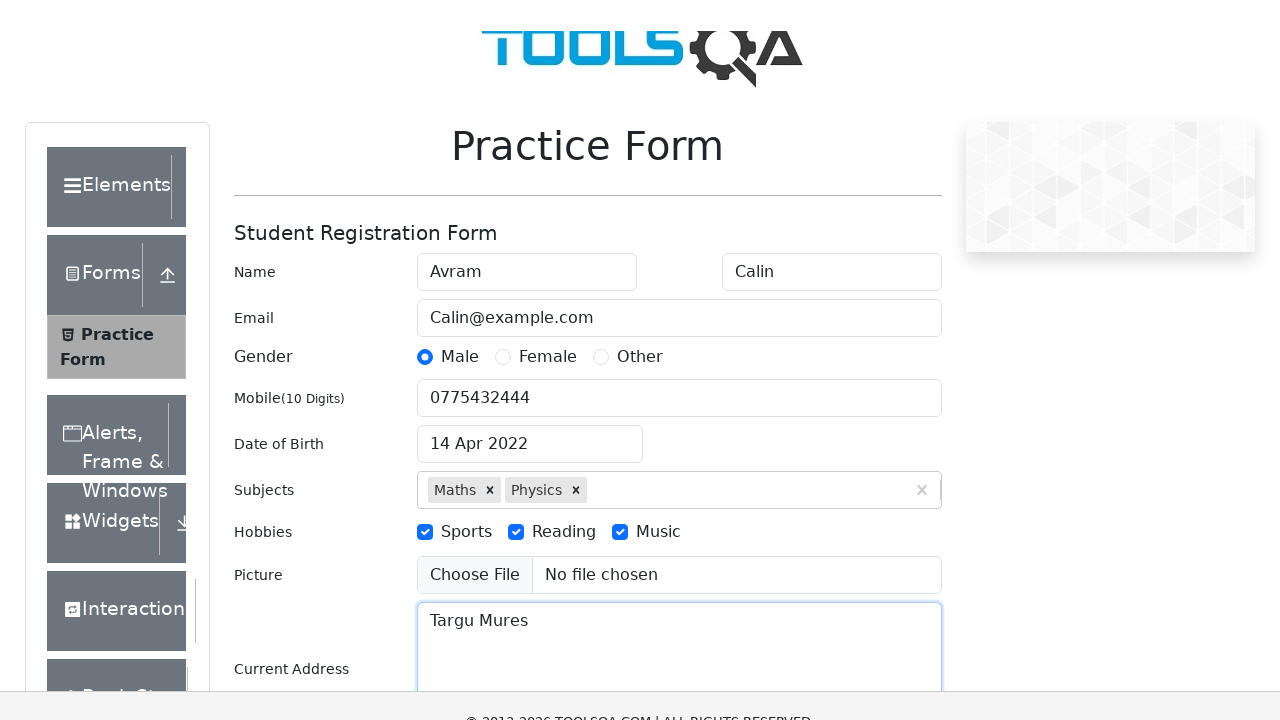

Pressed Enter to select NCR state on #react-select-3-input
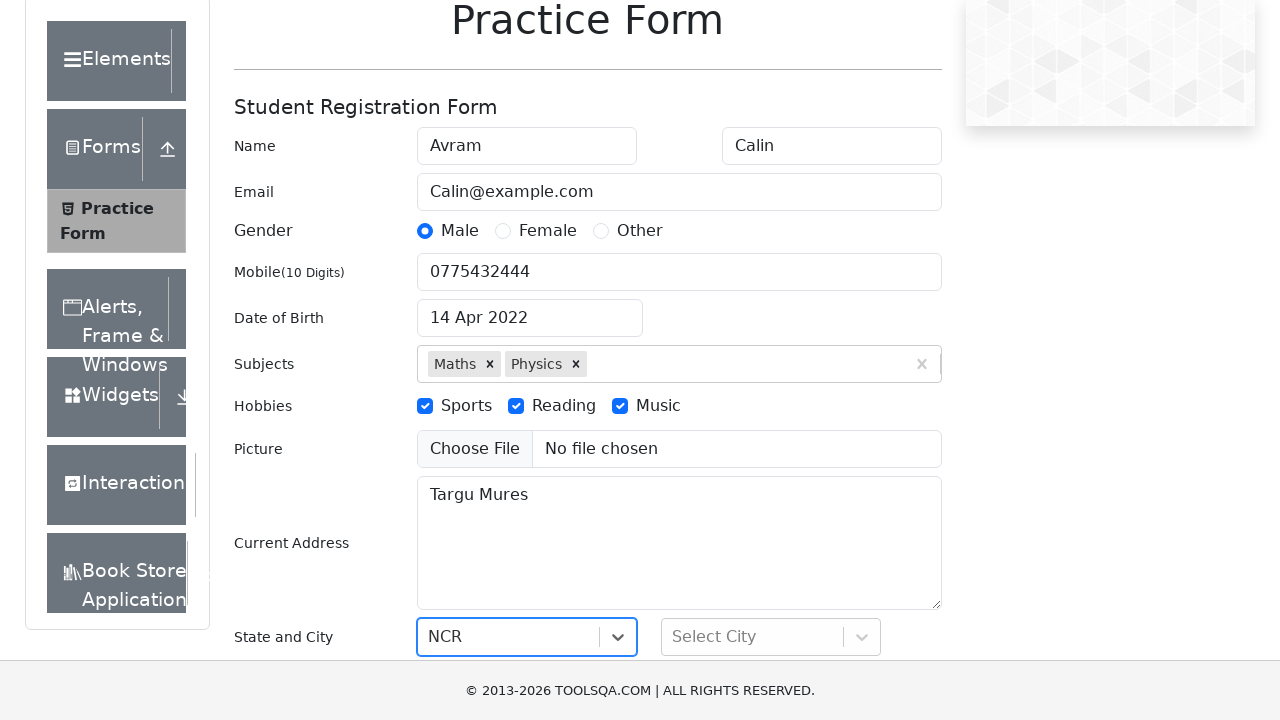

Filled city input with 'Delhi' on #react-select-4-input
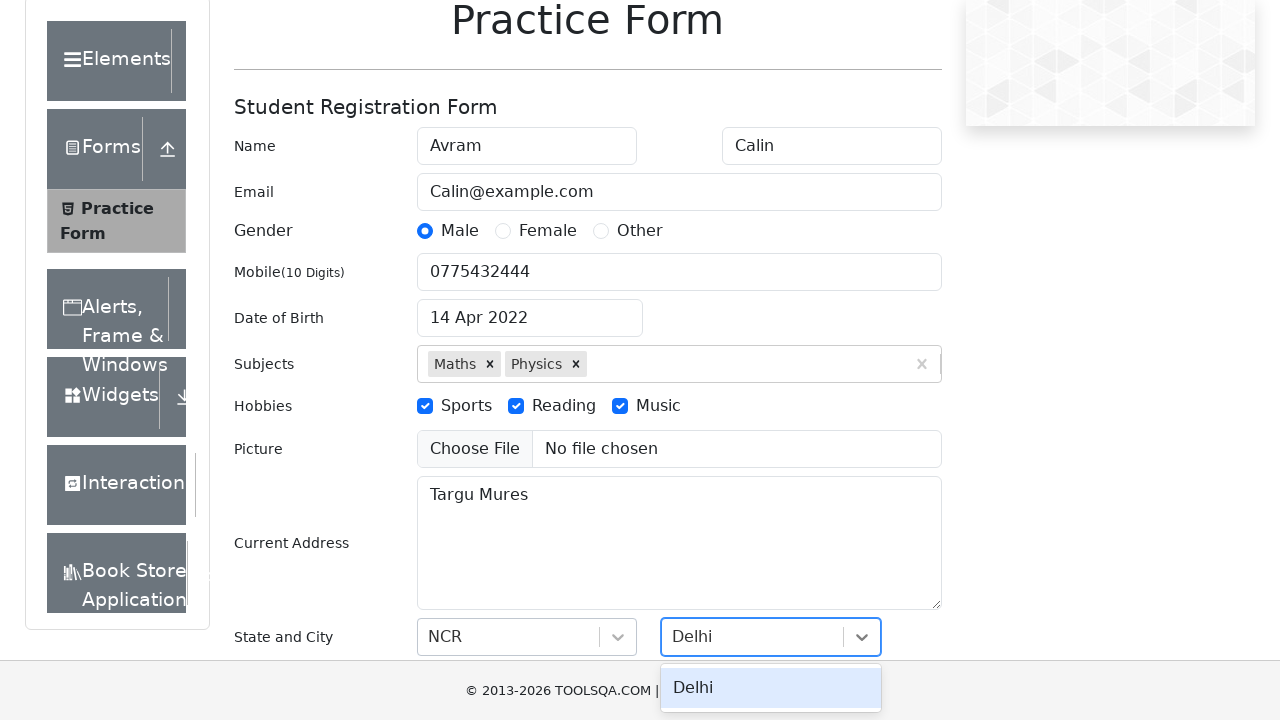

Pressed Enter to select Delhi city on #react-select-4-input
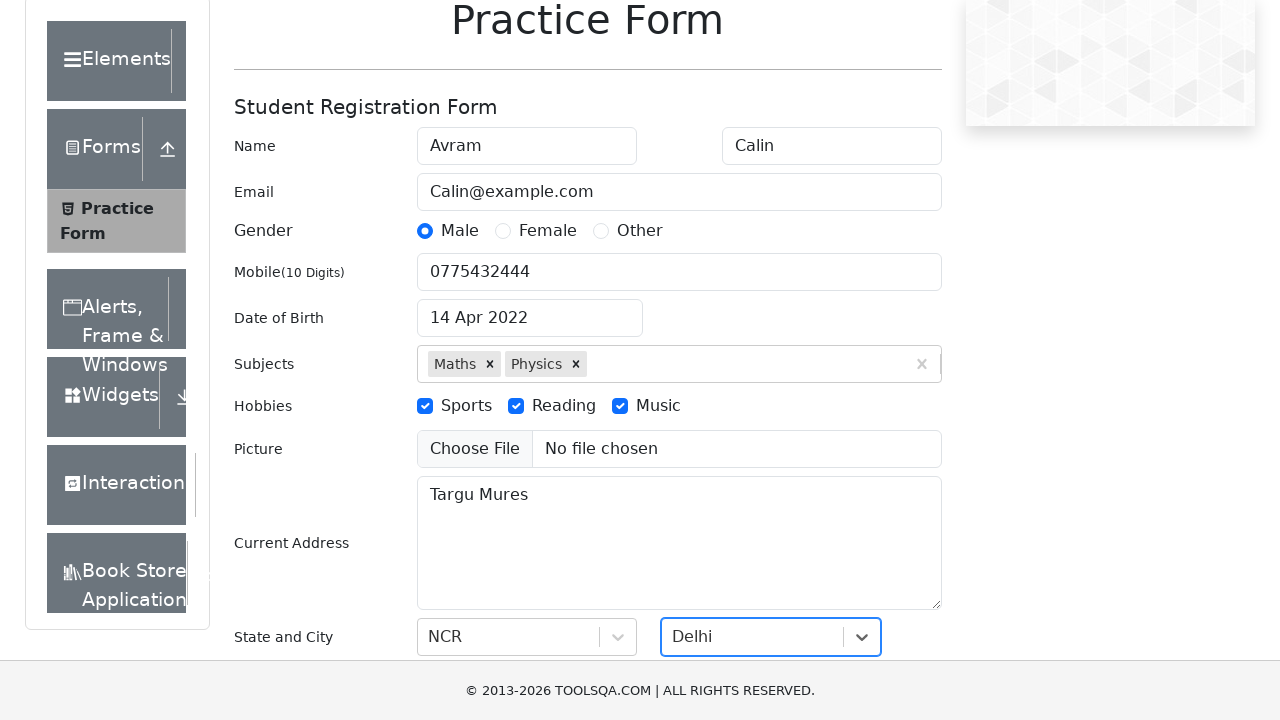

Clicked submit button to submit the form at (885, 499) on #submit
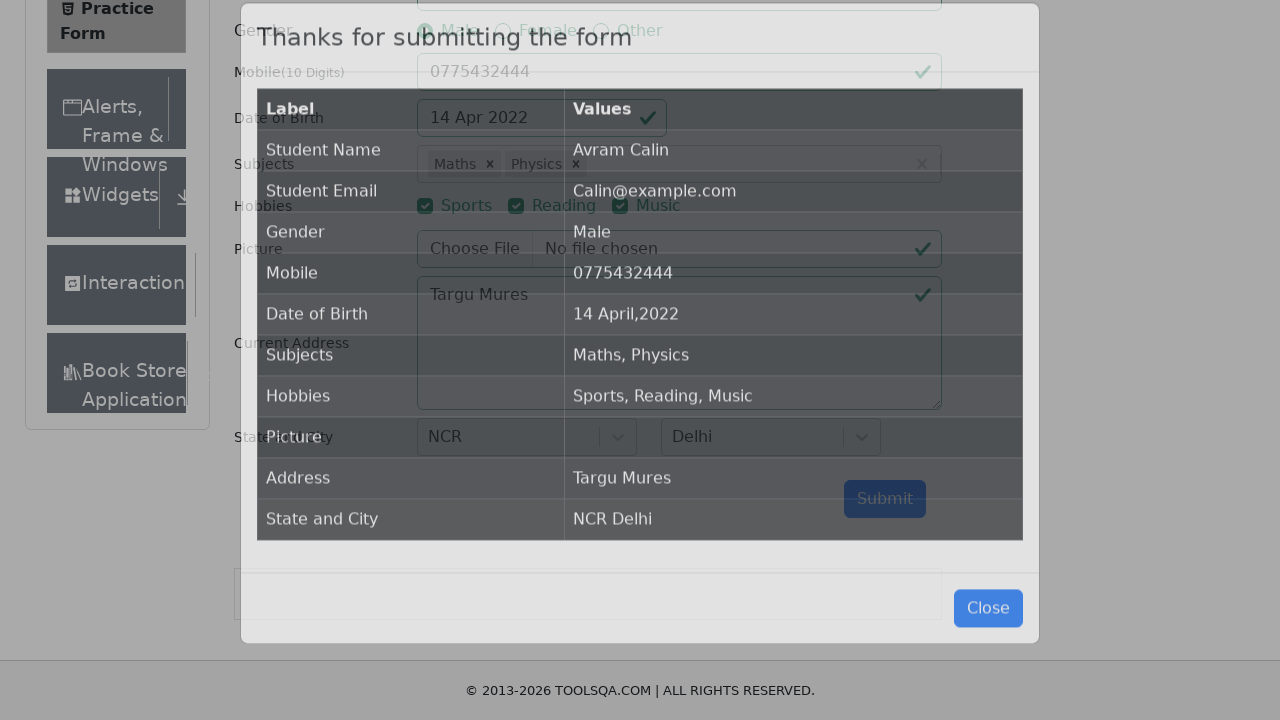

Form submission confirmed - confirmation table appeared
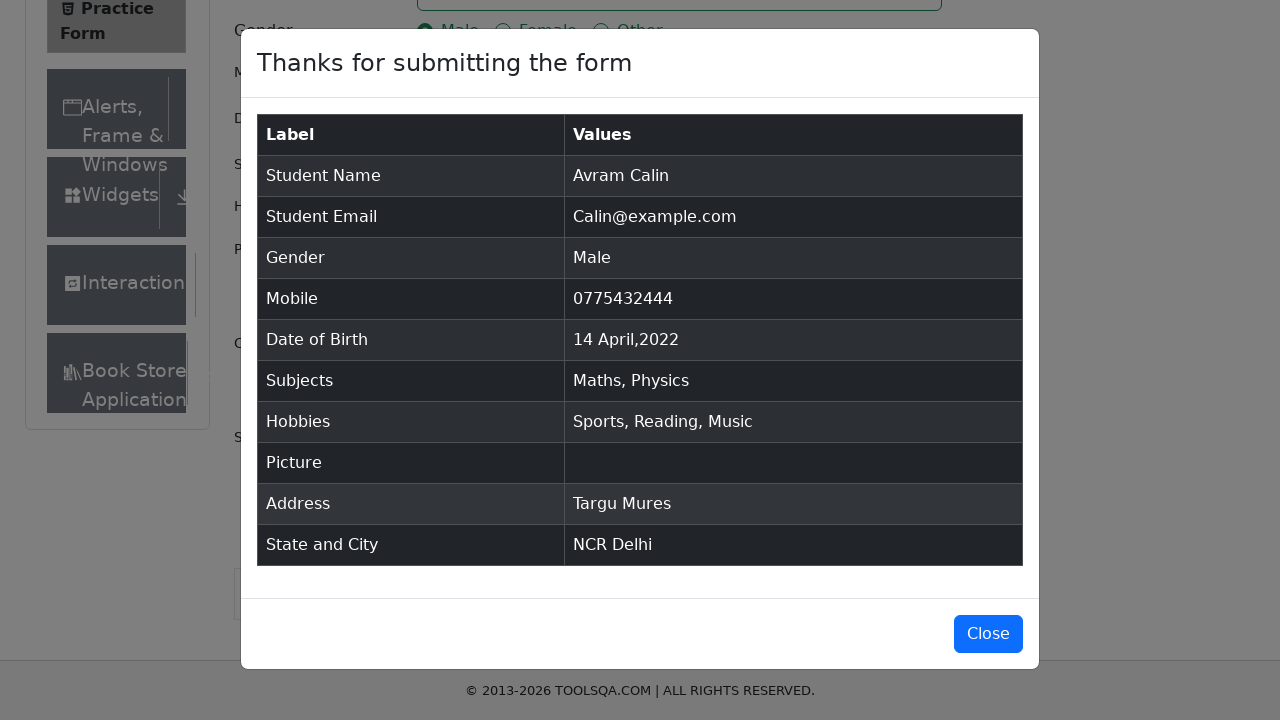

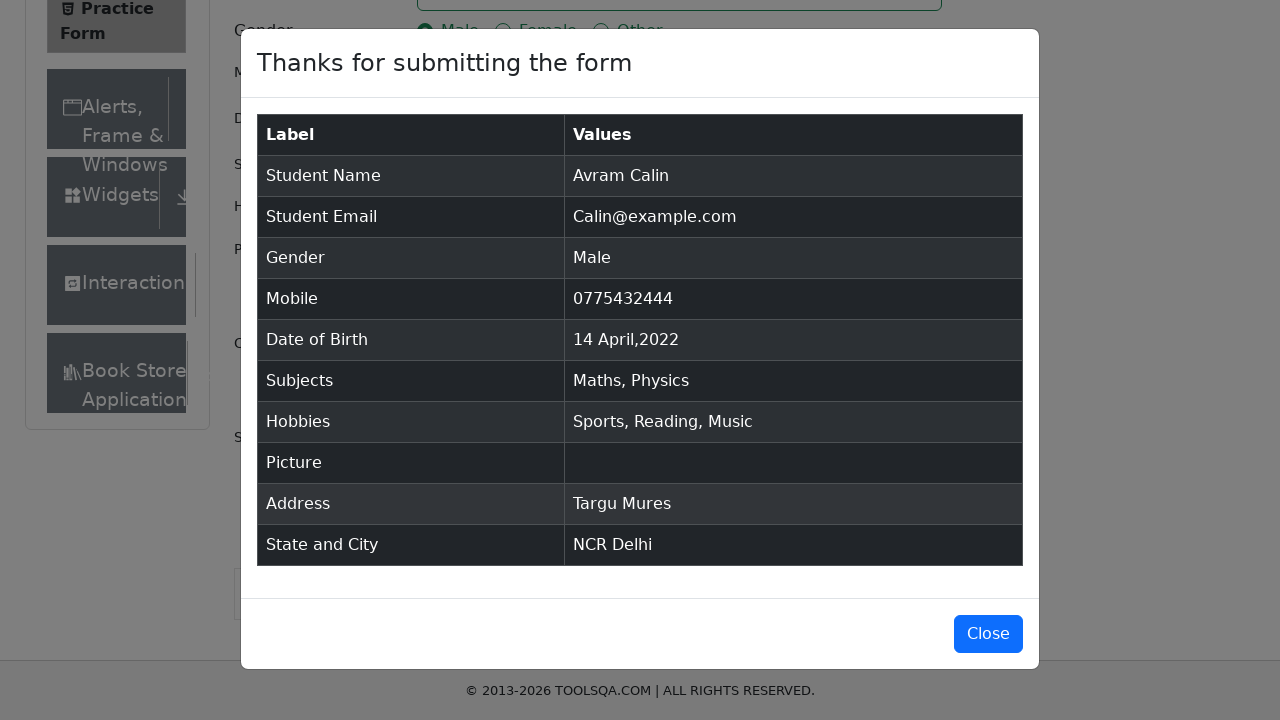